Tests interaction with shadow DOM elements by navigating through multiple shadow roots and entering text into an input field

Starting URL: https://books-pwakit.appspot.com/

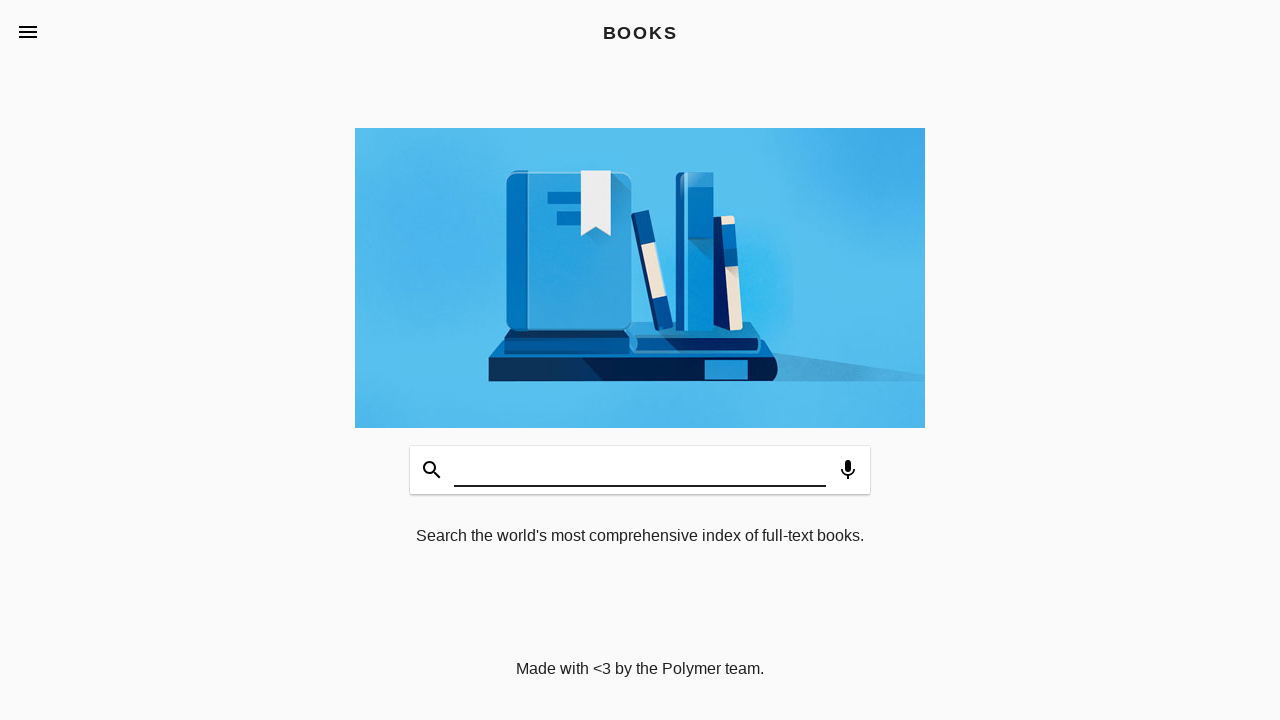

Waited for book-app element to load
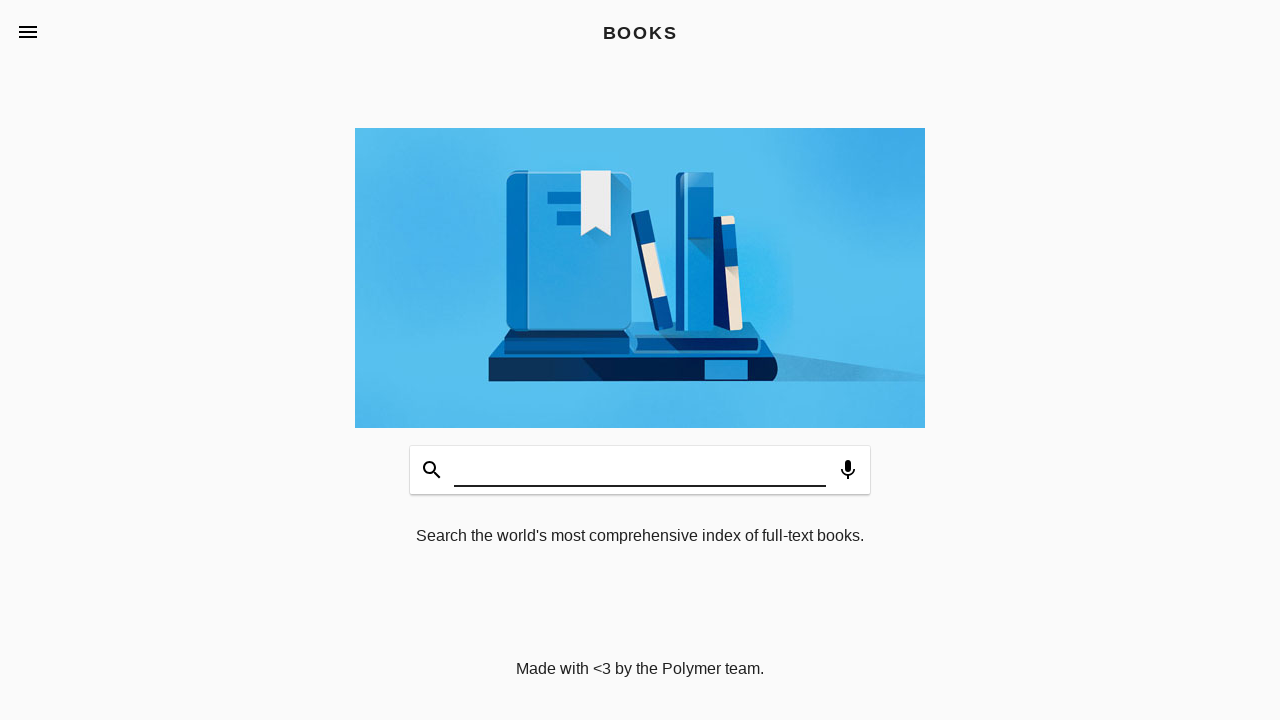

Located book-app element
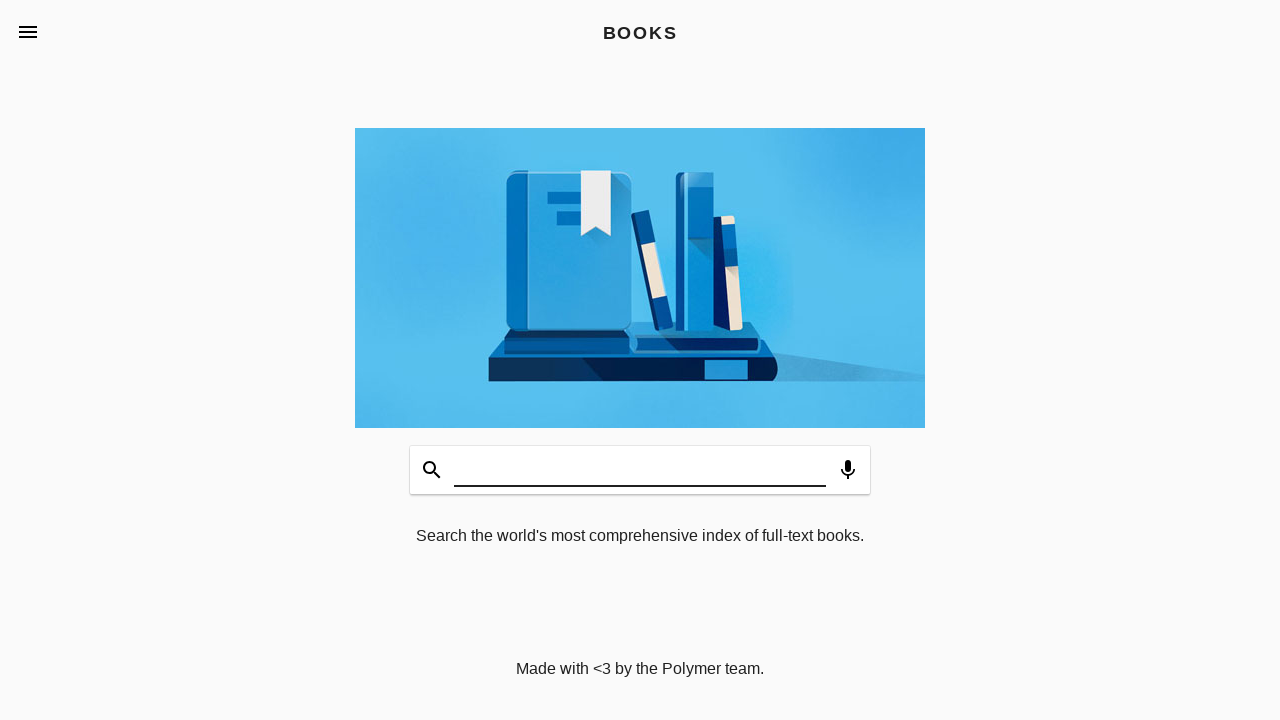

Defined shadow DOM input selector path
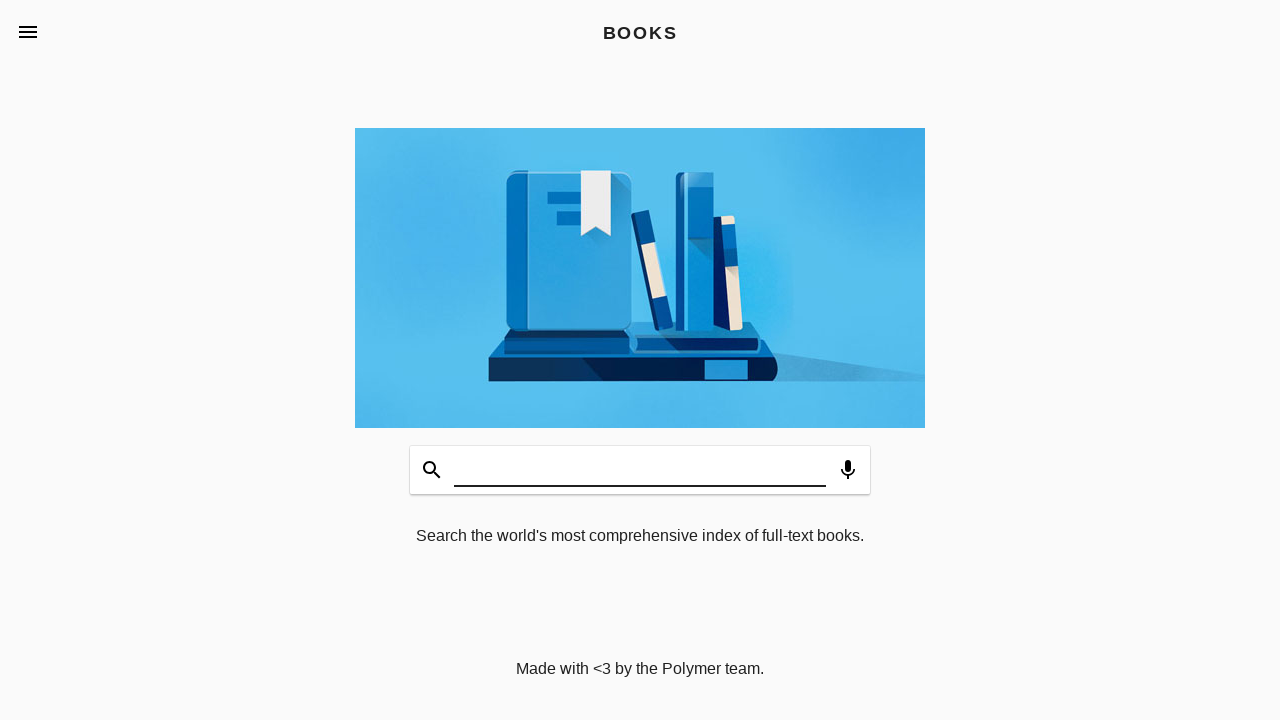

Entered 'ShadowRoot Testing' into shadow DOM input field on book-app >> app-header >> .toolbar-bottom >> book-input-decorator >> #input
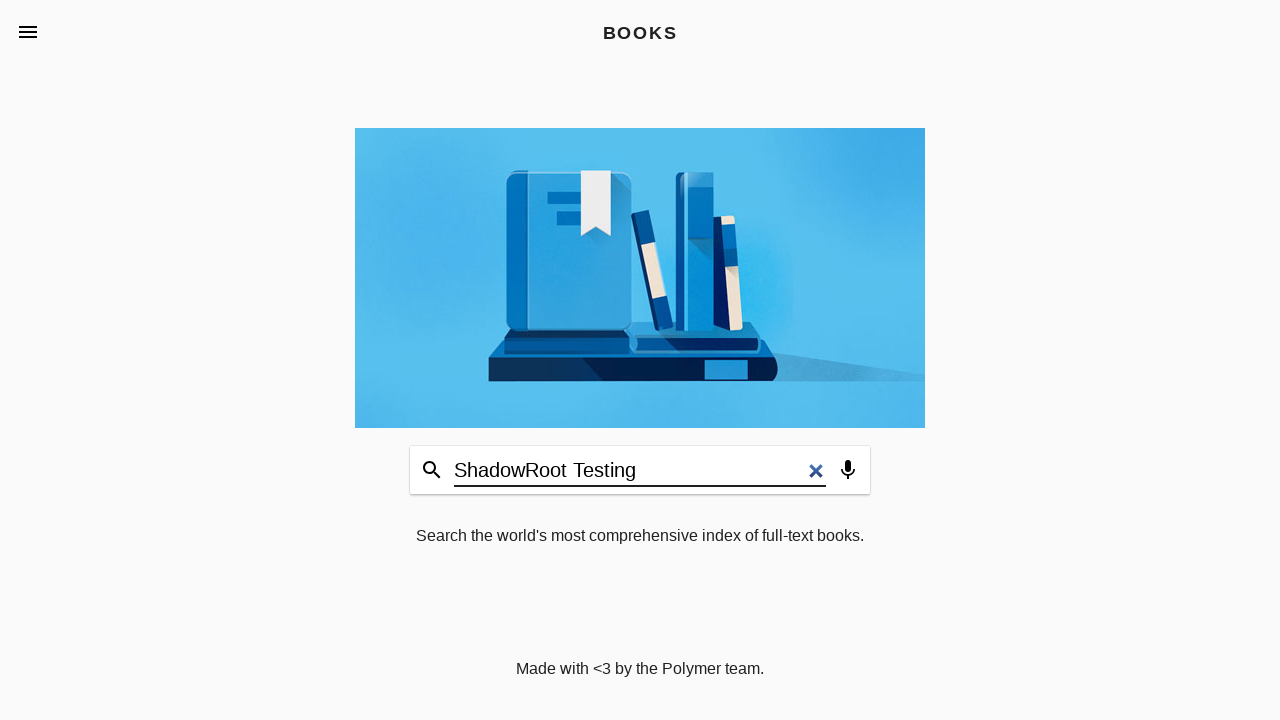

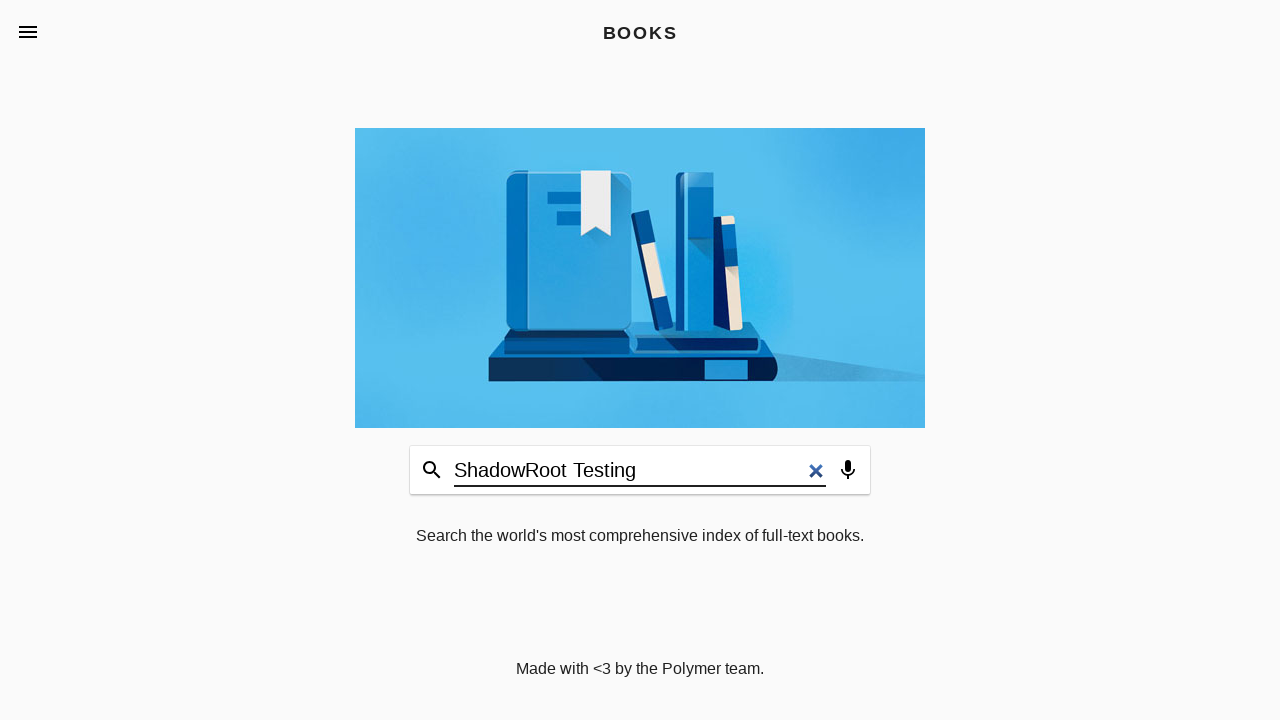